Tests dynamic controls by clicking the remove button and verifying the message appears

Starting URL: https://the-internet.herokuapp.com/dynamic_controls

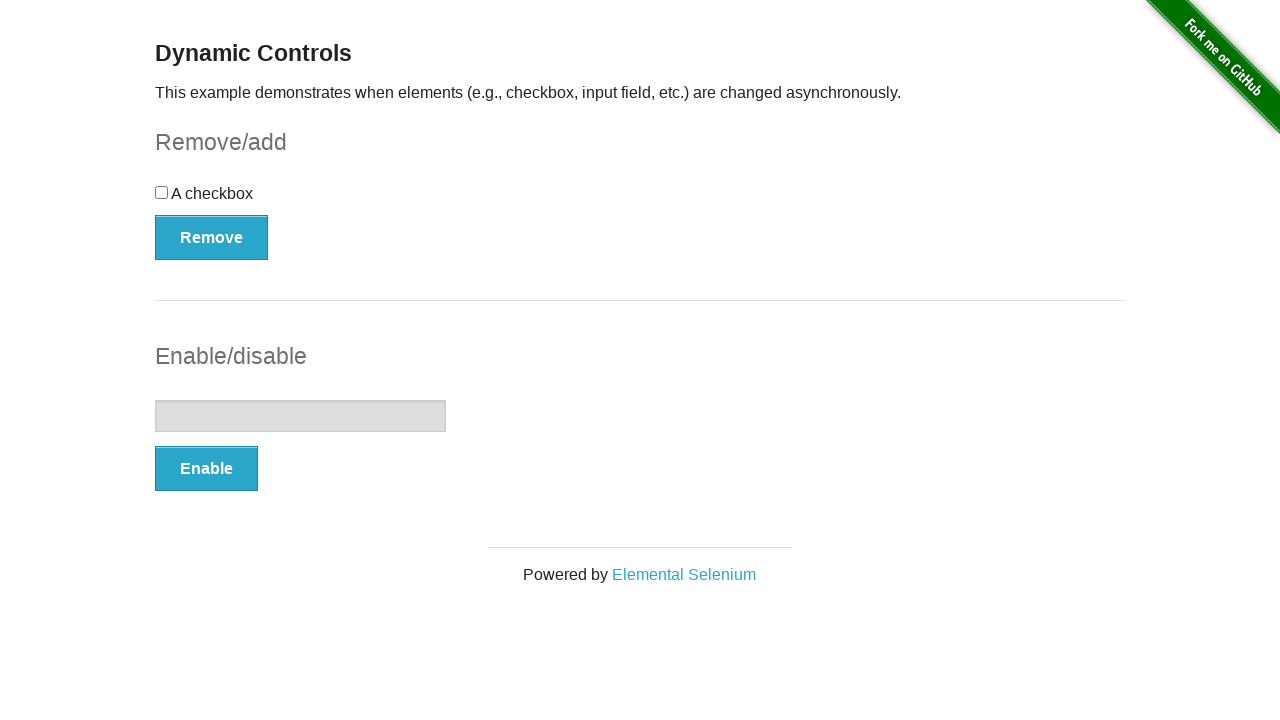

Clicked remove button for checkbox control at (212, 237) on #checkbox-example > button
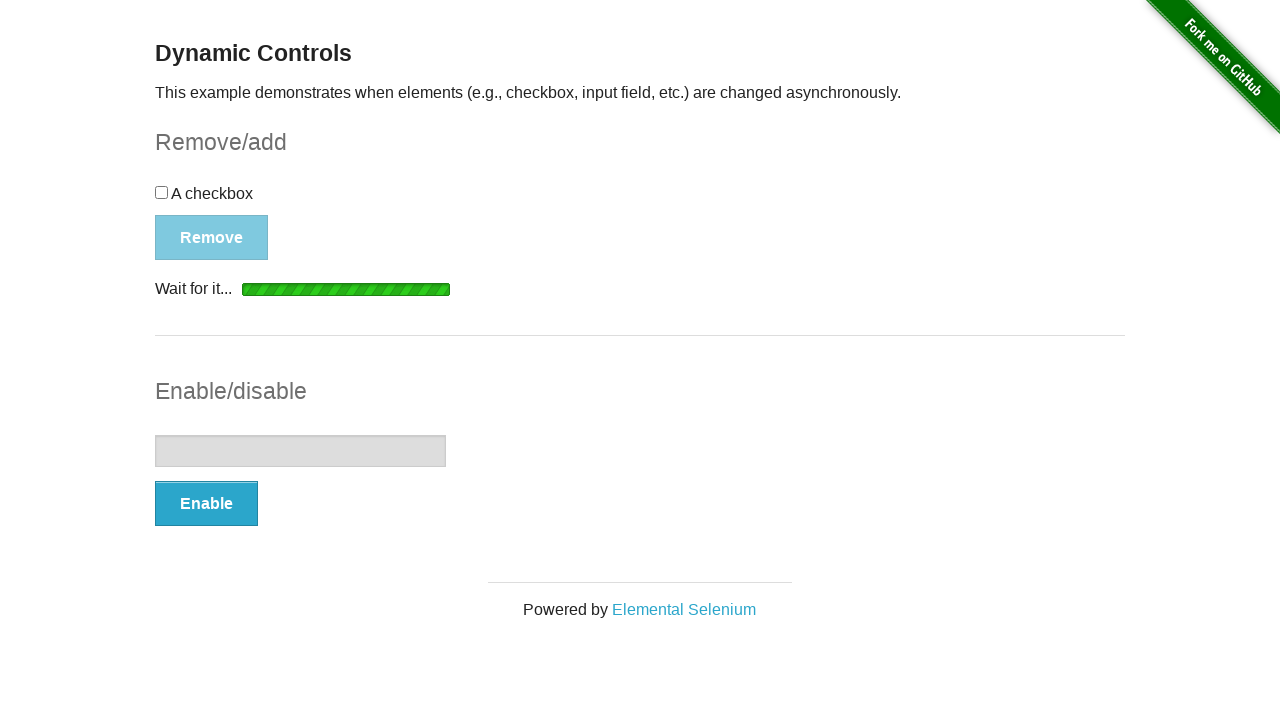

Message appeared after removing checkbox control
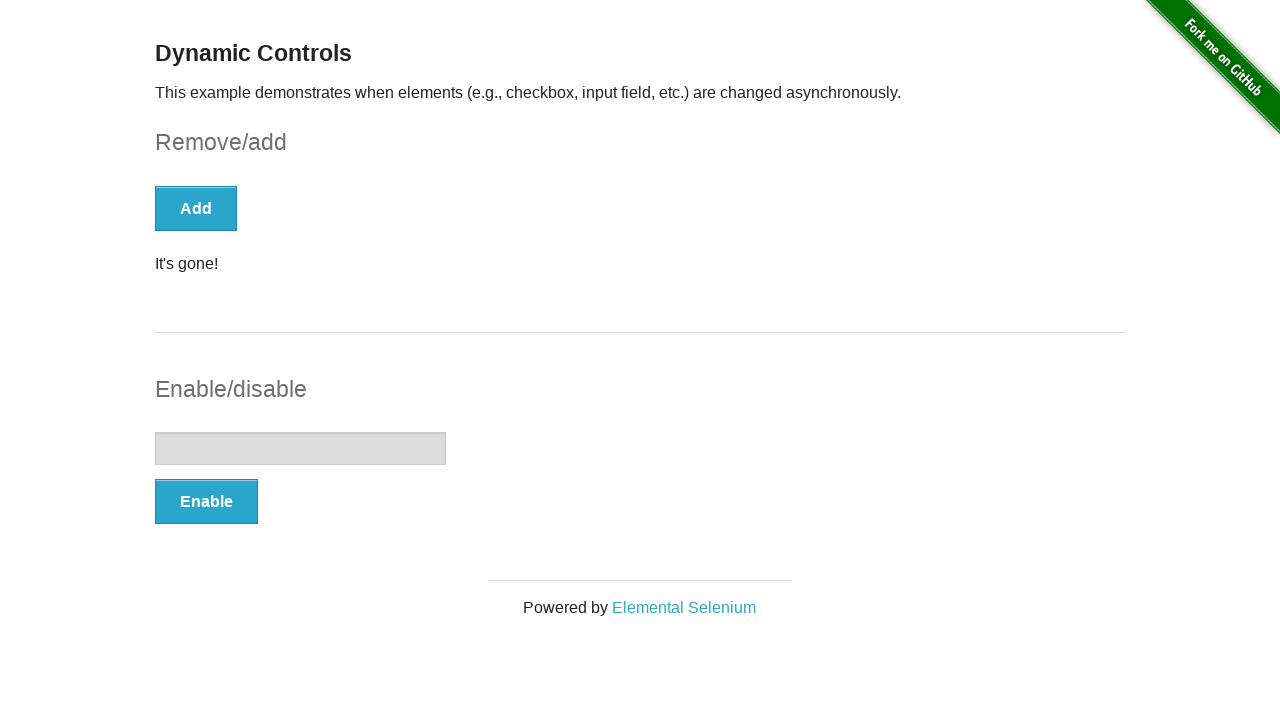

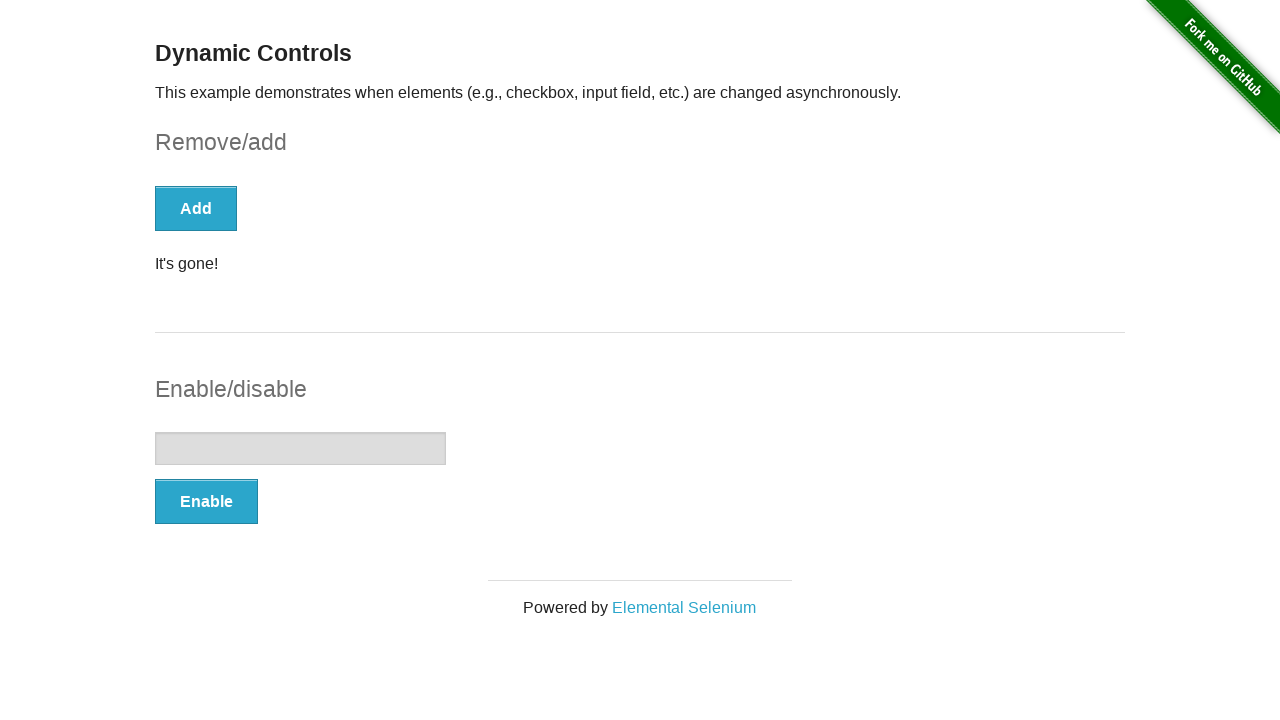